Navigates to the Omayo blog test site and verifies that a specific text element displays the expected content

Starting URL: http://omayo.blogspot.com/

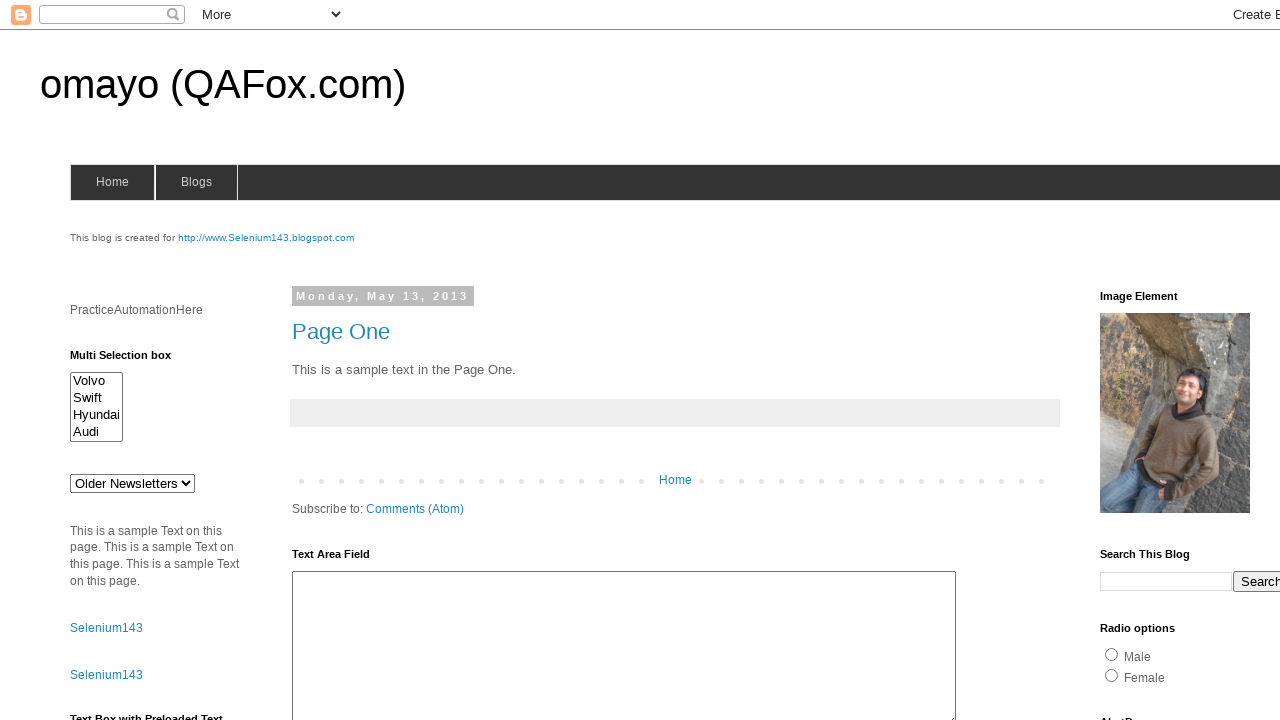

Navigated to Omayo blog test site
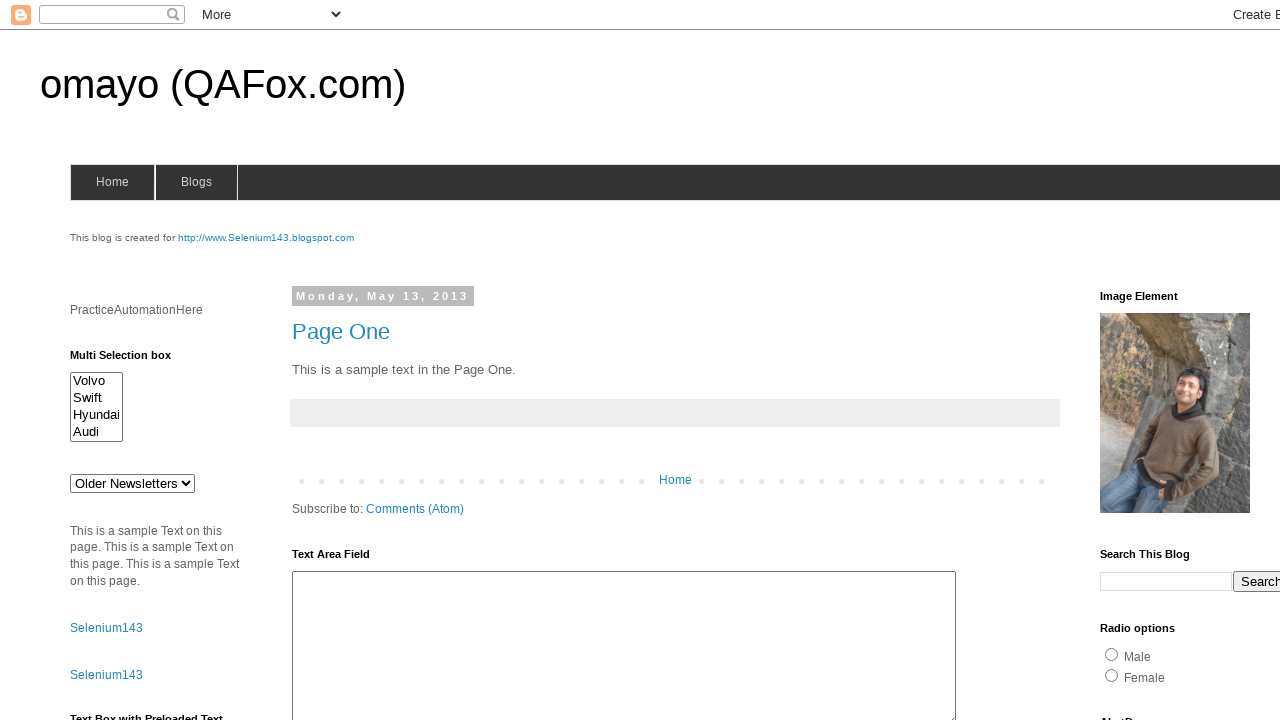

Retrieved text content from element with id 'pah'
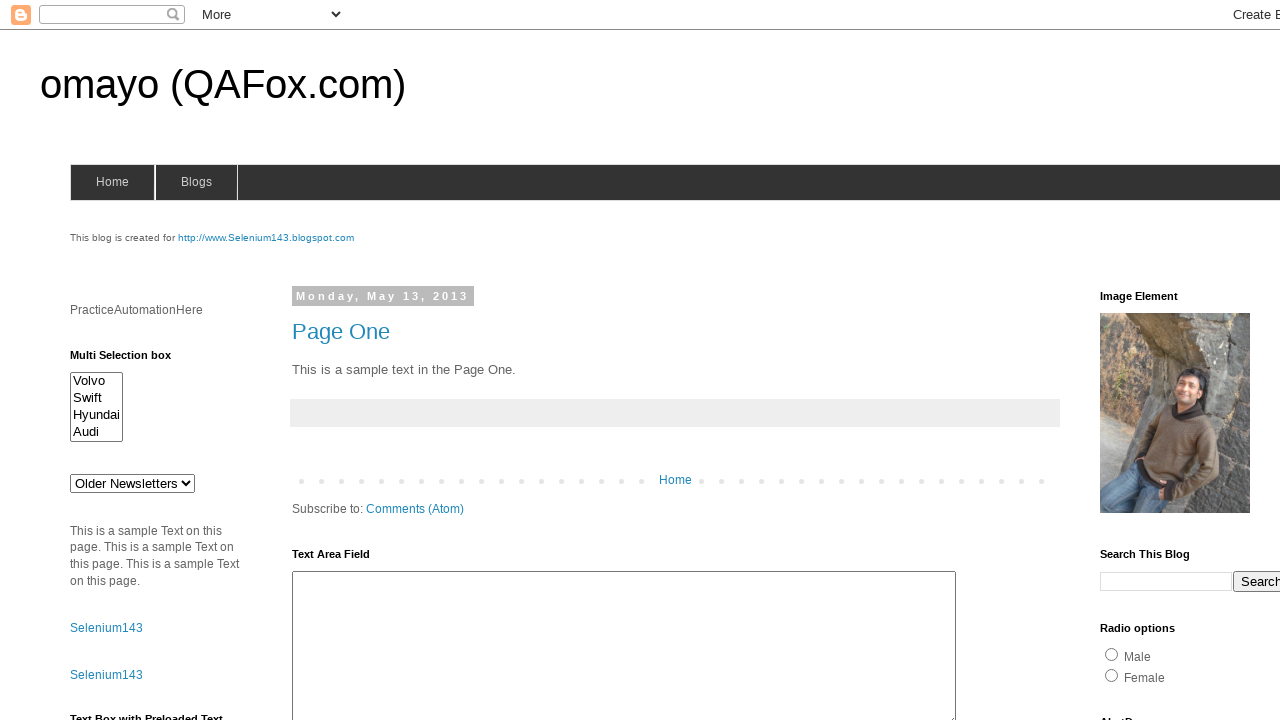

Verified that element text matches expected value 'PracticeAutomationHere'
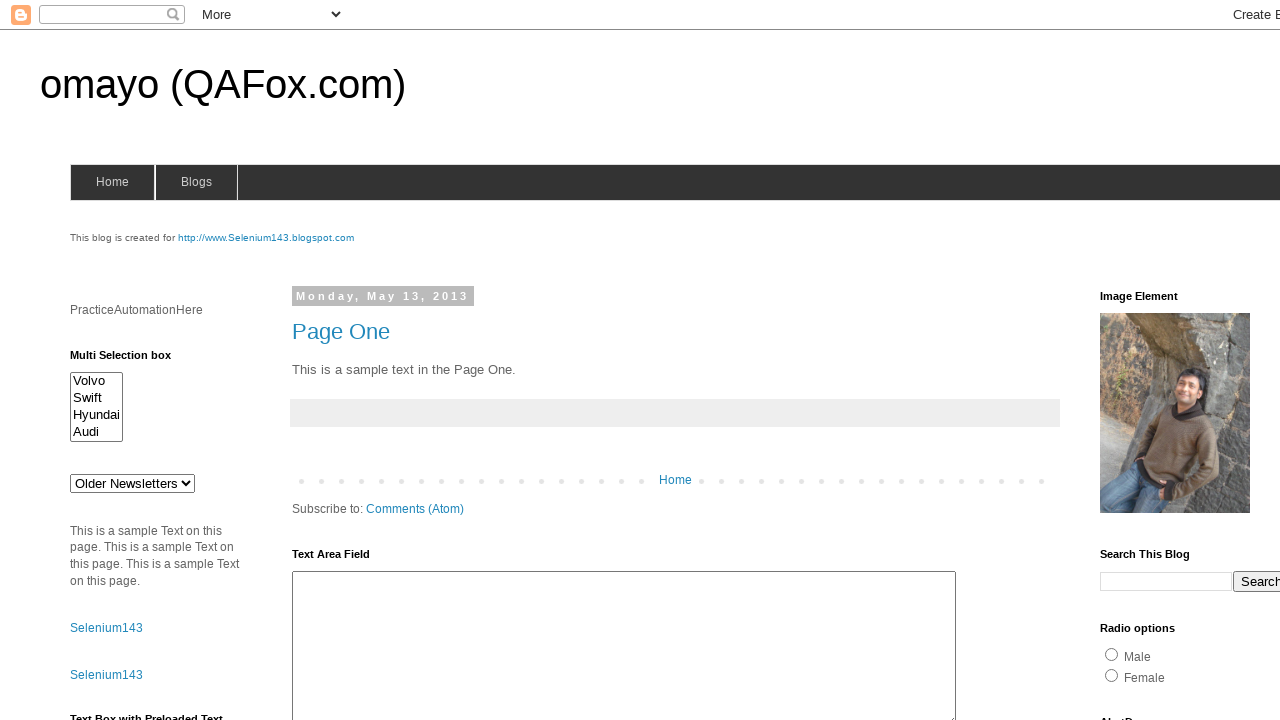

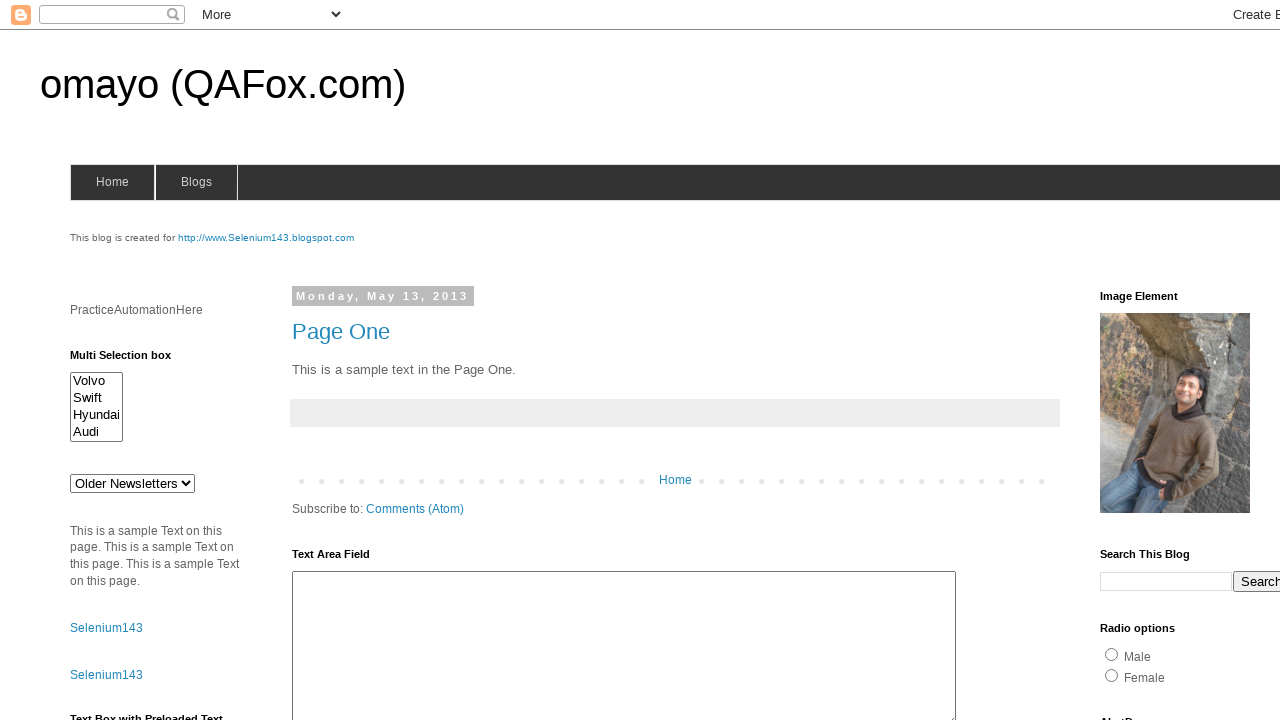